Tests login form validation by submitting with an invalid password and verifying the credential mismatch error message

Starting URL: https://www.saucedemo.com/

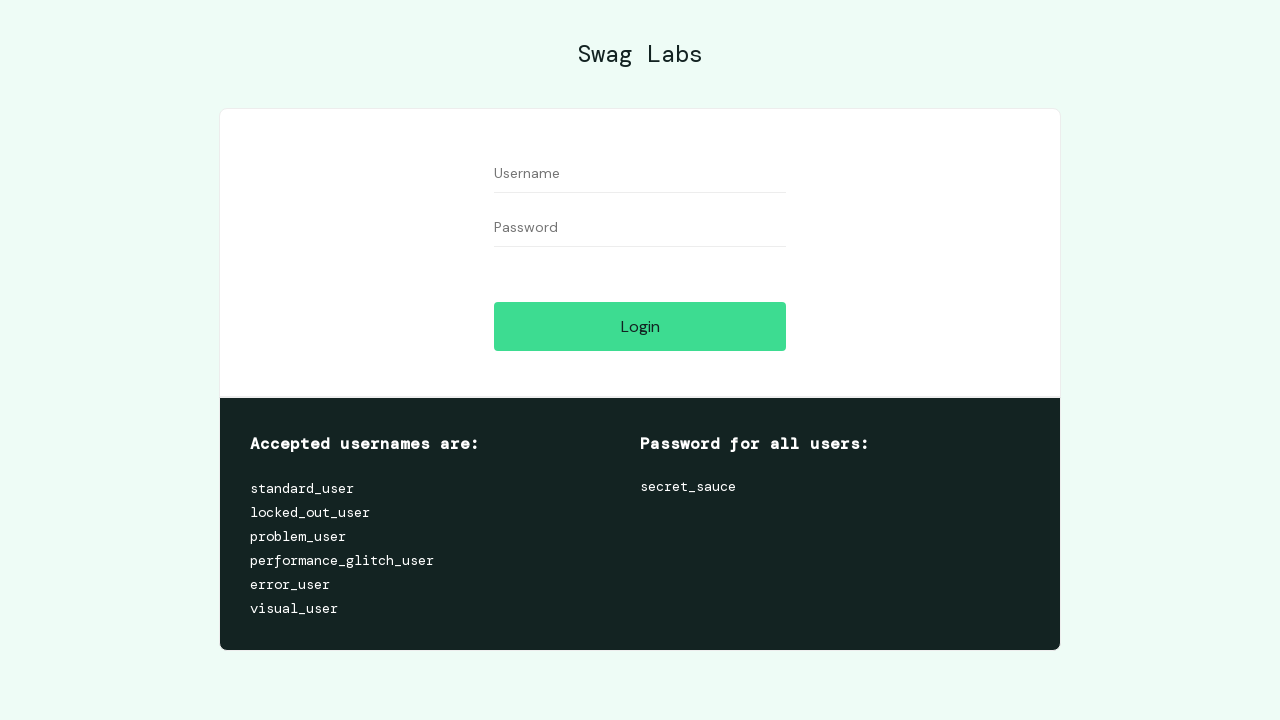

Filled username field with 'problem_user' on #user-name
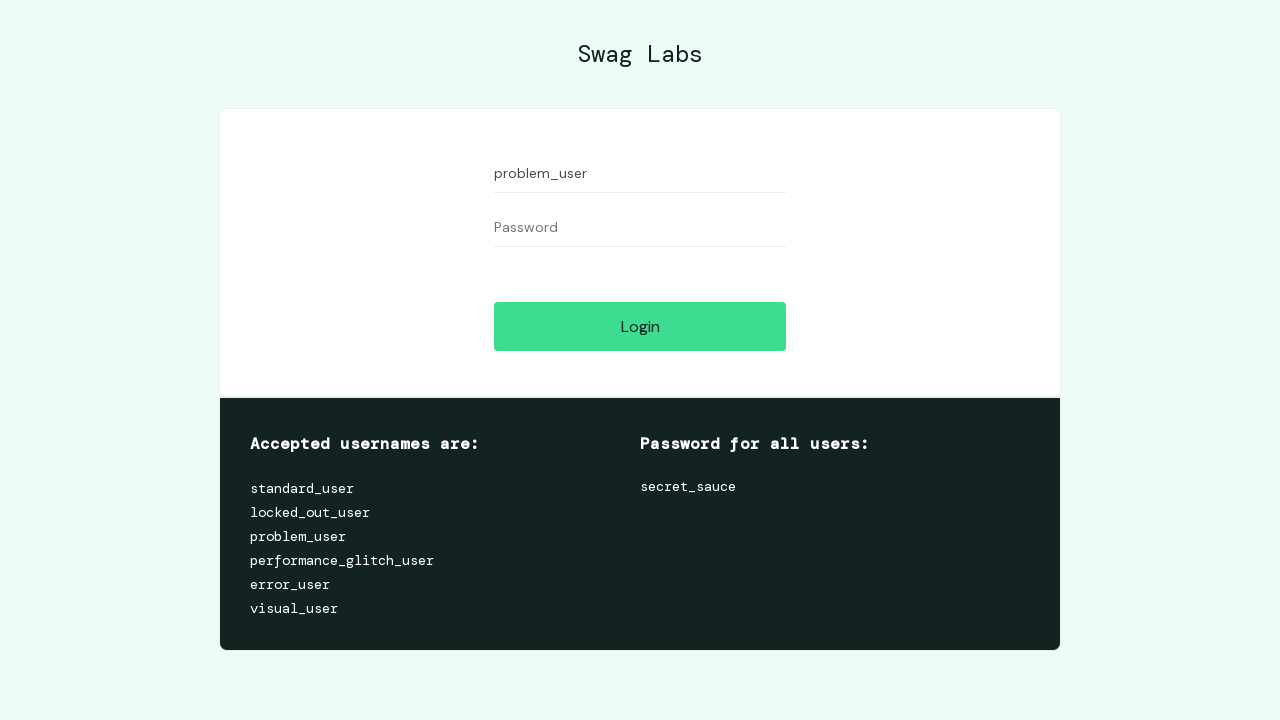

Filled password field with invalid password on #password
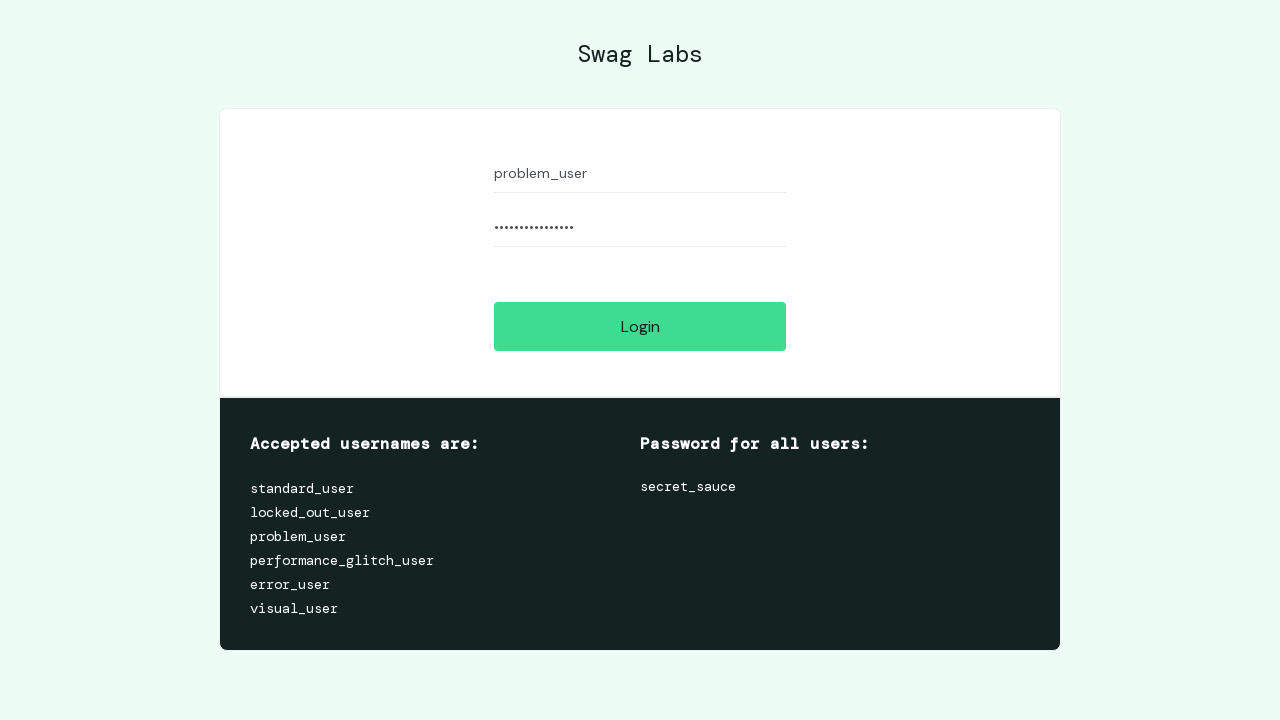

Clicked login button to submit credentials at (640, 326) on #login-button
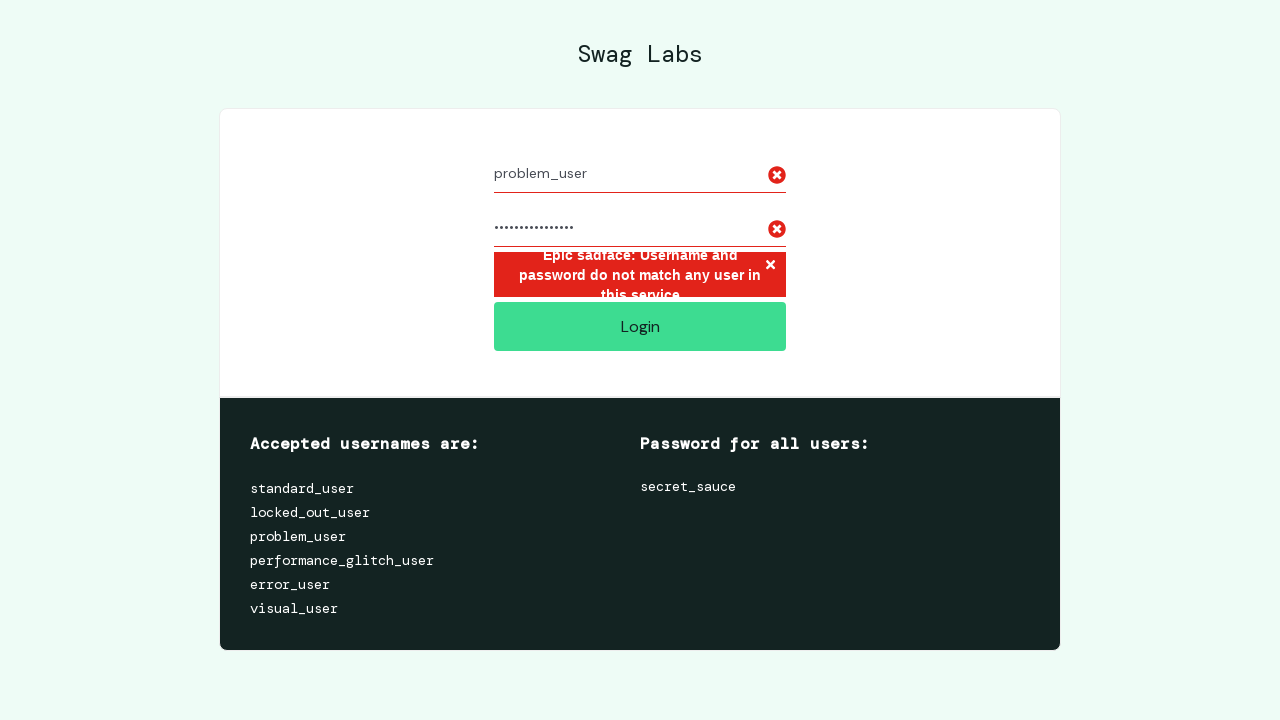

Credential mismatch error message appeared
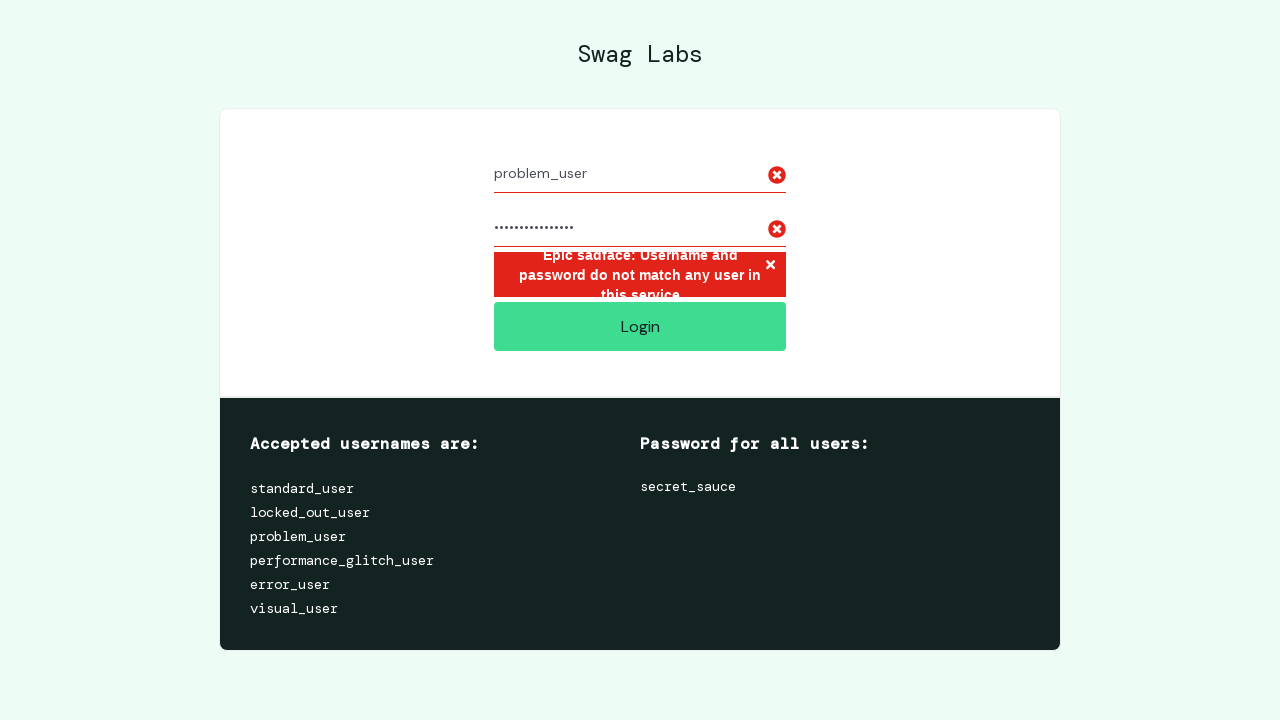

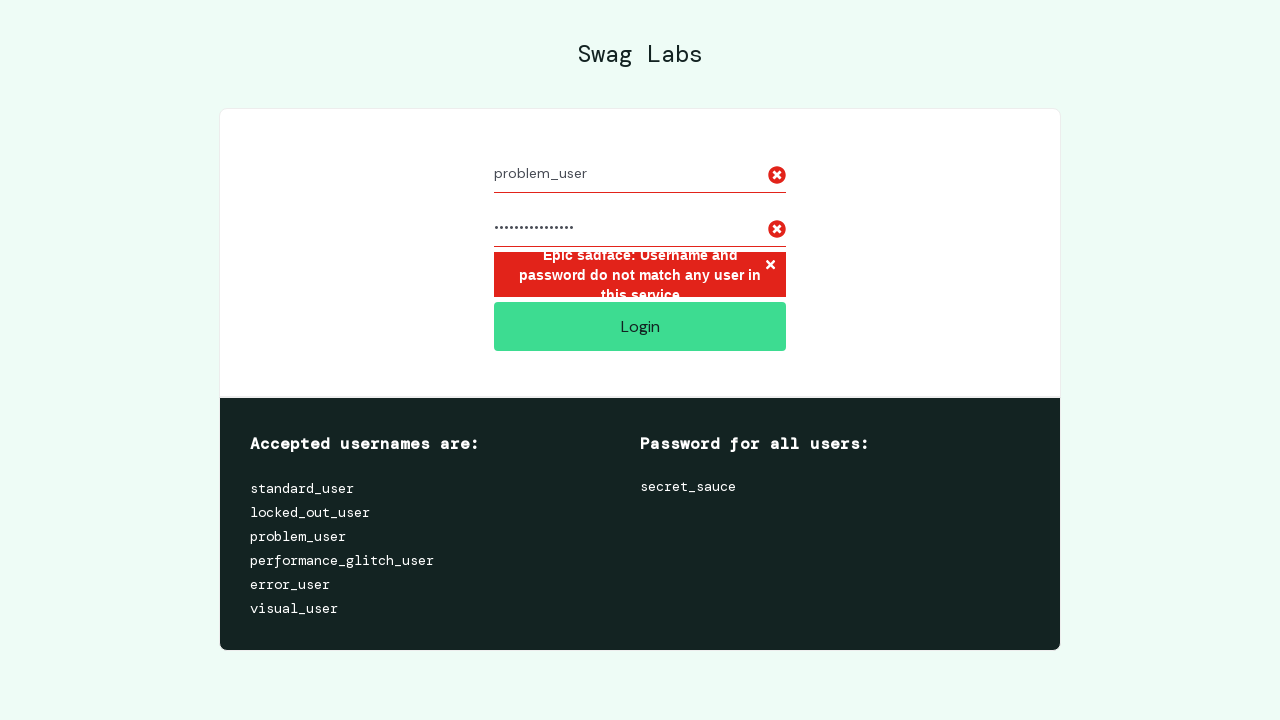